Tests pressing the SPACE key on an input element and verifies that the page correctly displays that the SPACE key was entered.

Starting URL: http://the-internet.herokuapp.com/key_presses

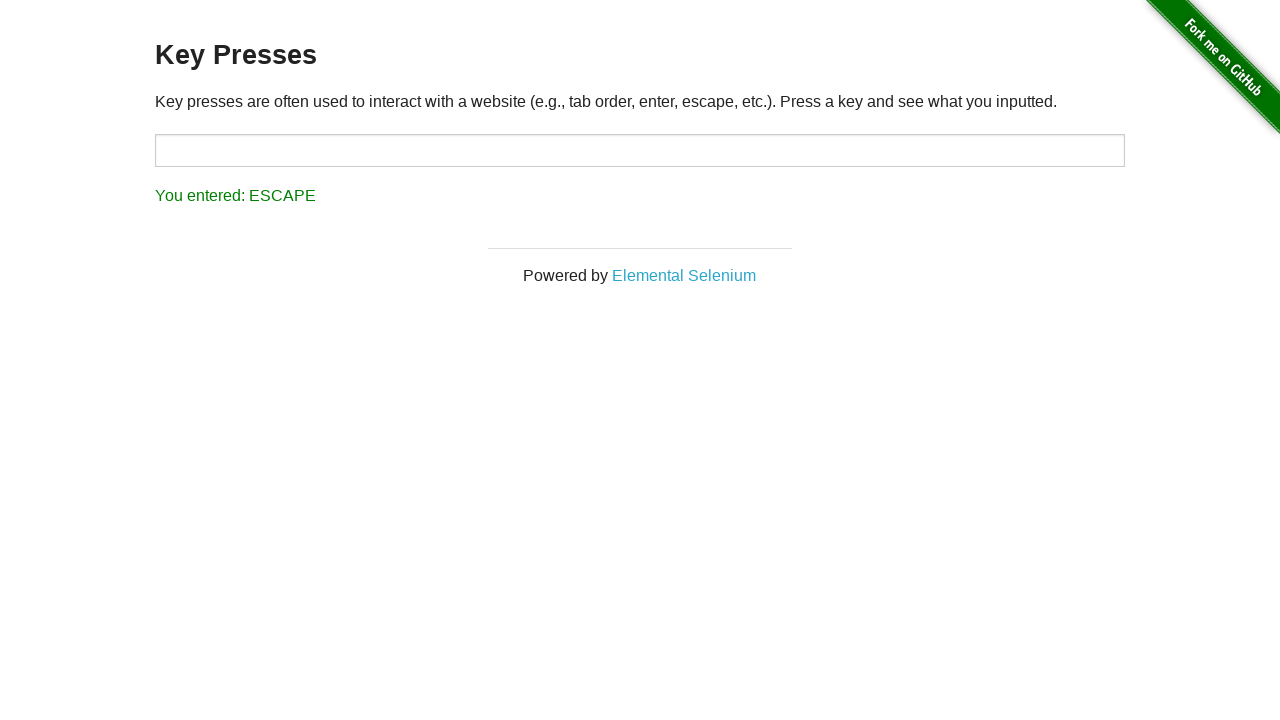

Pressed SPACE key on target input element on #target
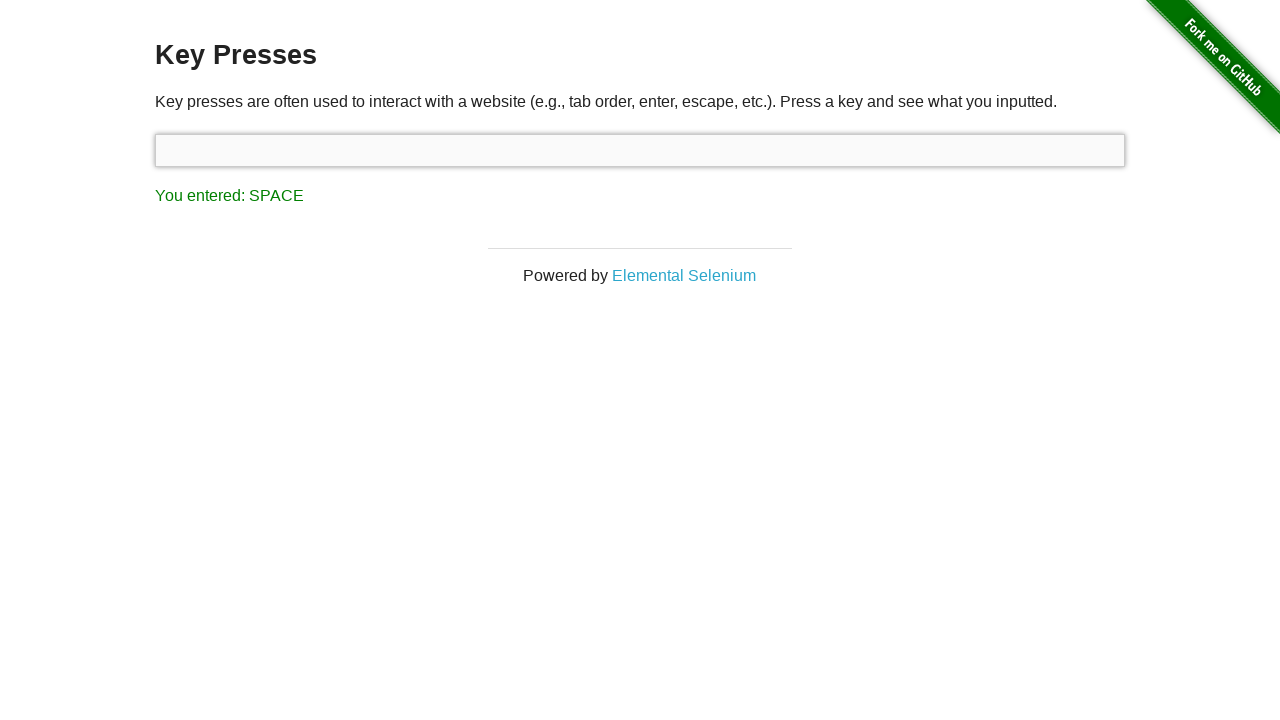

Result element loaded on page
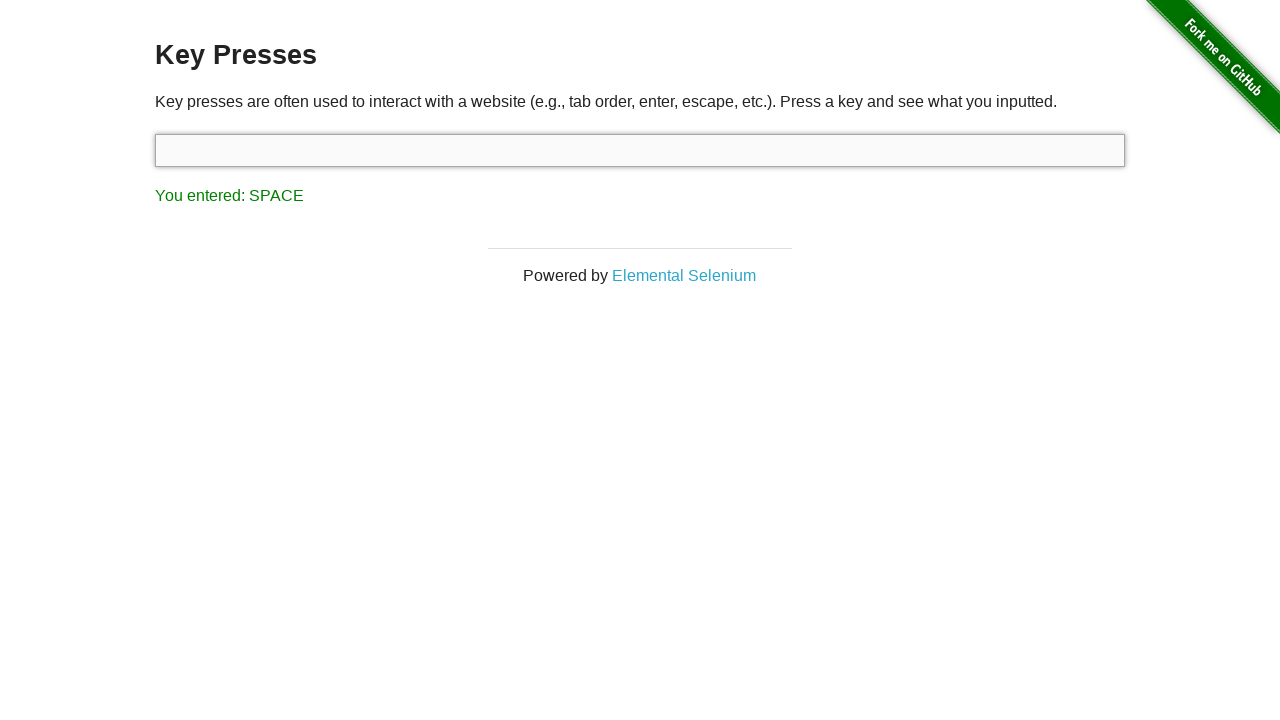

Retrieved result text from element
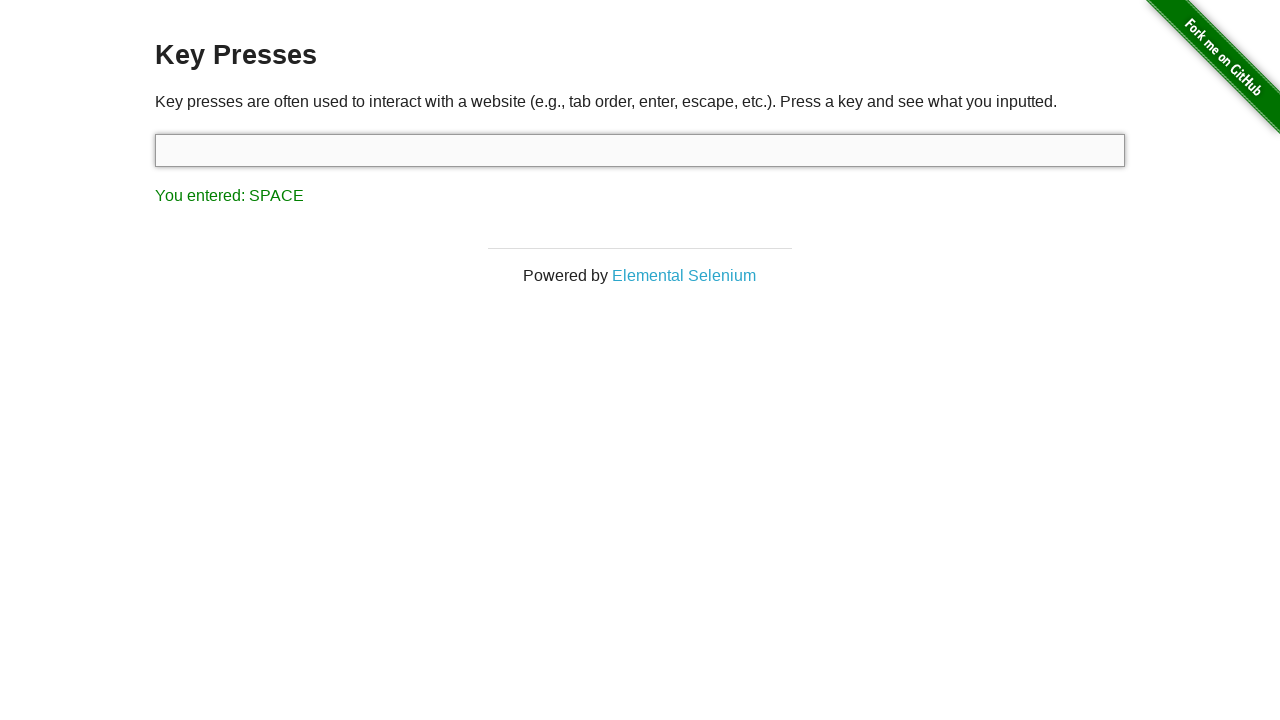

Verified that result text correctly displays 'You entered: SPACE'
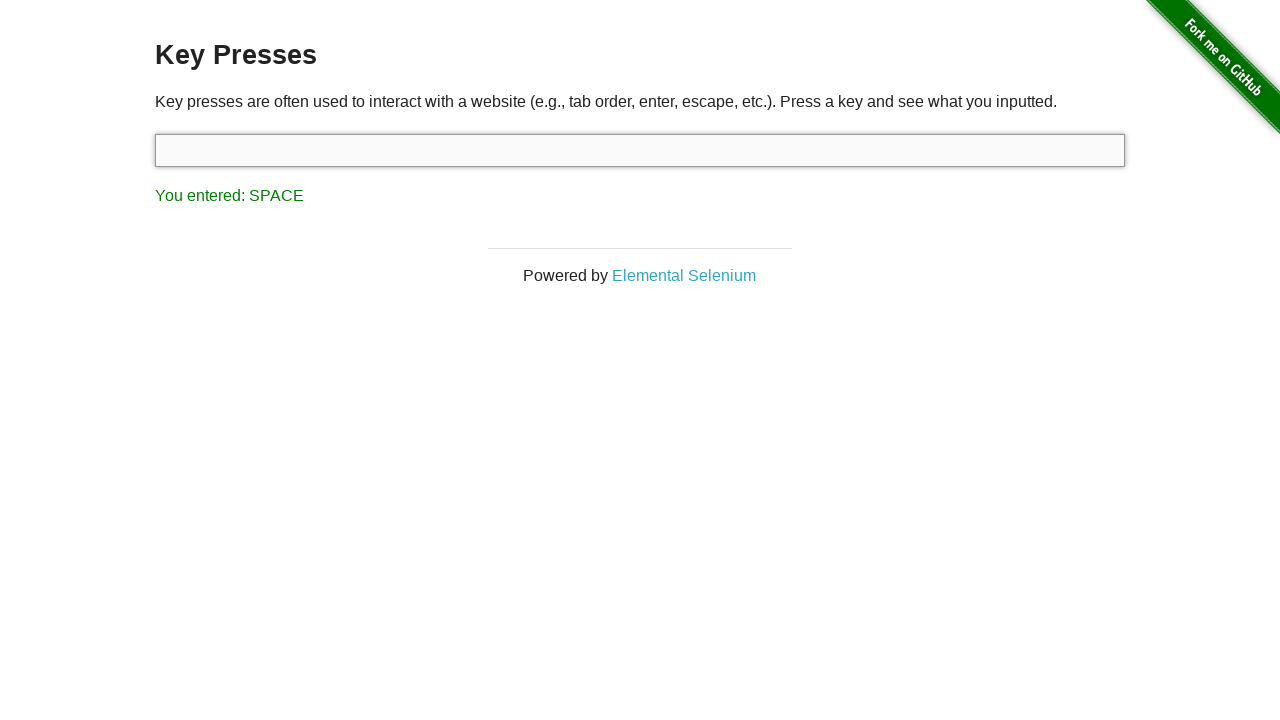

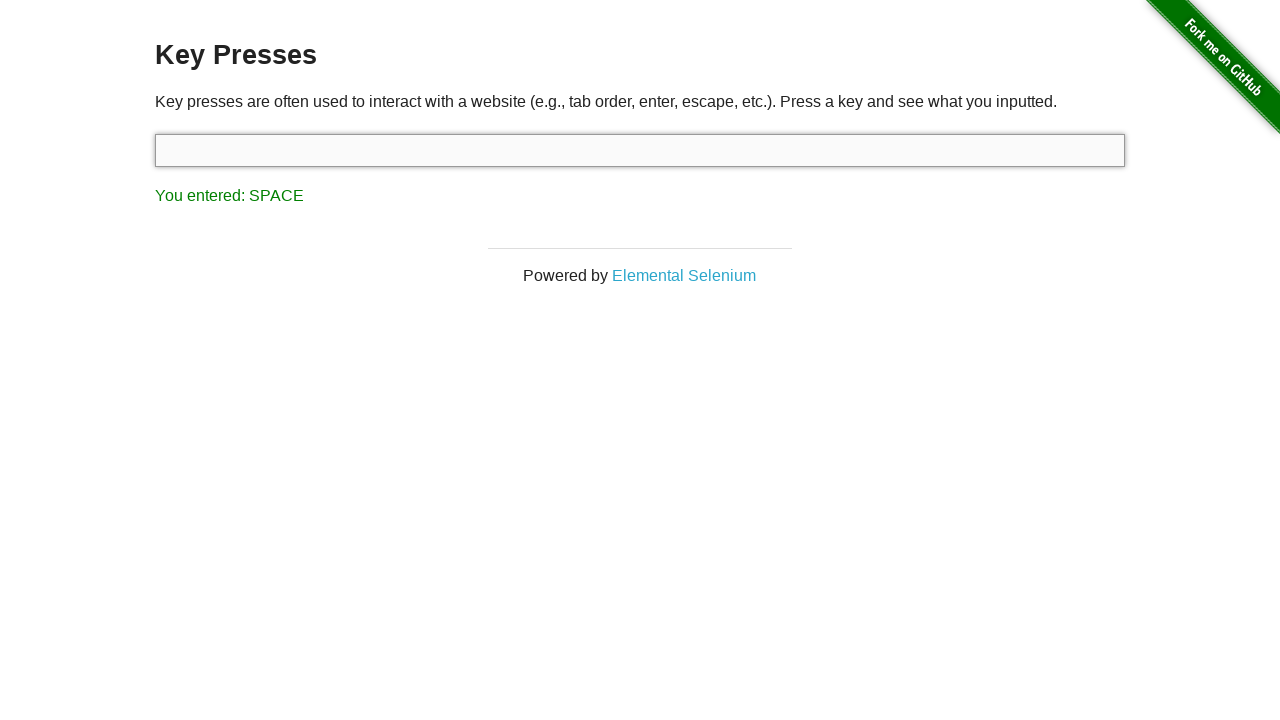